Tests registration form validation with empty email field, expecting an error

Starting URL: https://www.sharelane.com/cgi-bin/register.py?page=1&zip_code=12345

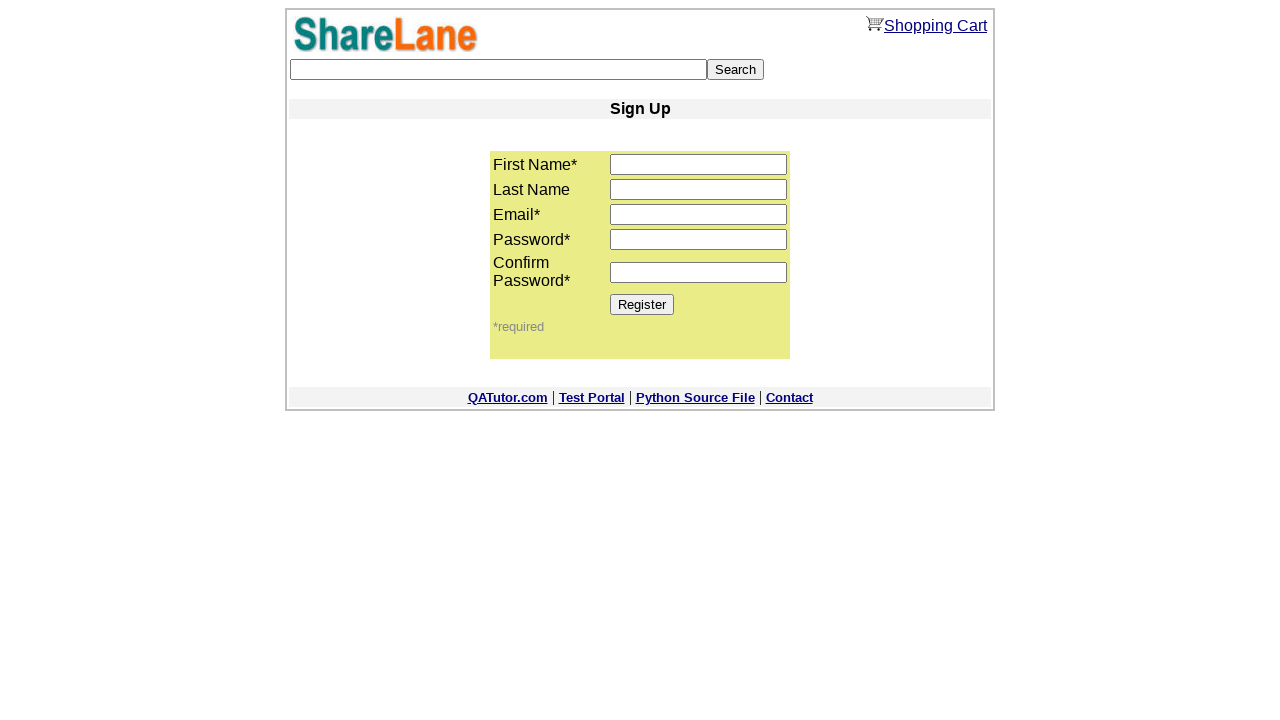

Filled first name field with 'Name' on input[name='first_name']
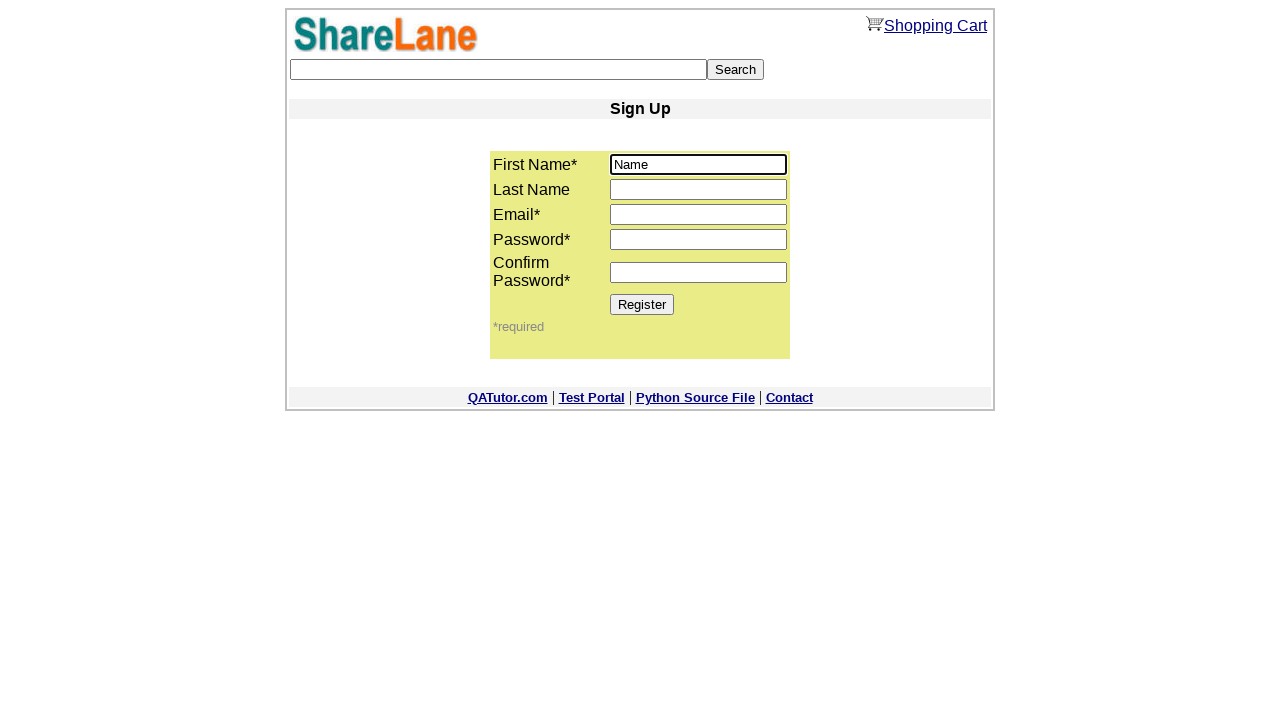

Filled last name field with 'Last' on input[name='last_name']
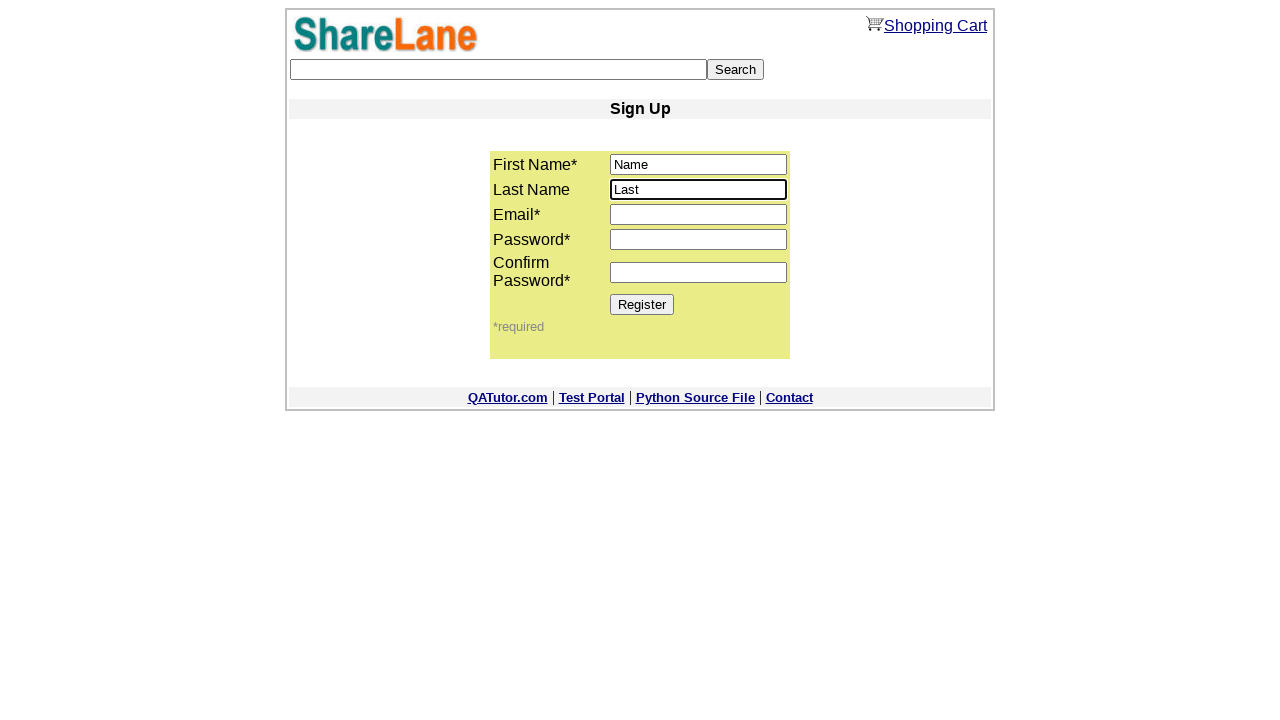

Left email field empty on input[name='email']
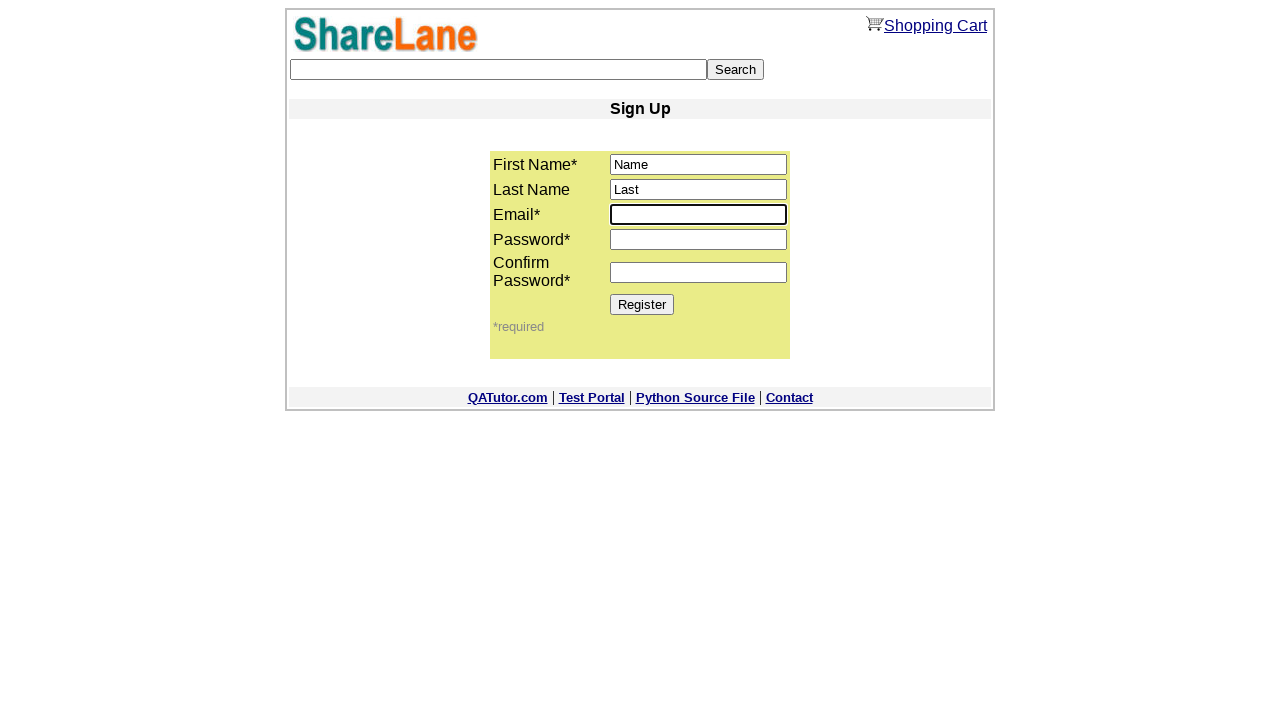

Filled password field with '123456' on input[name='password1']
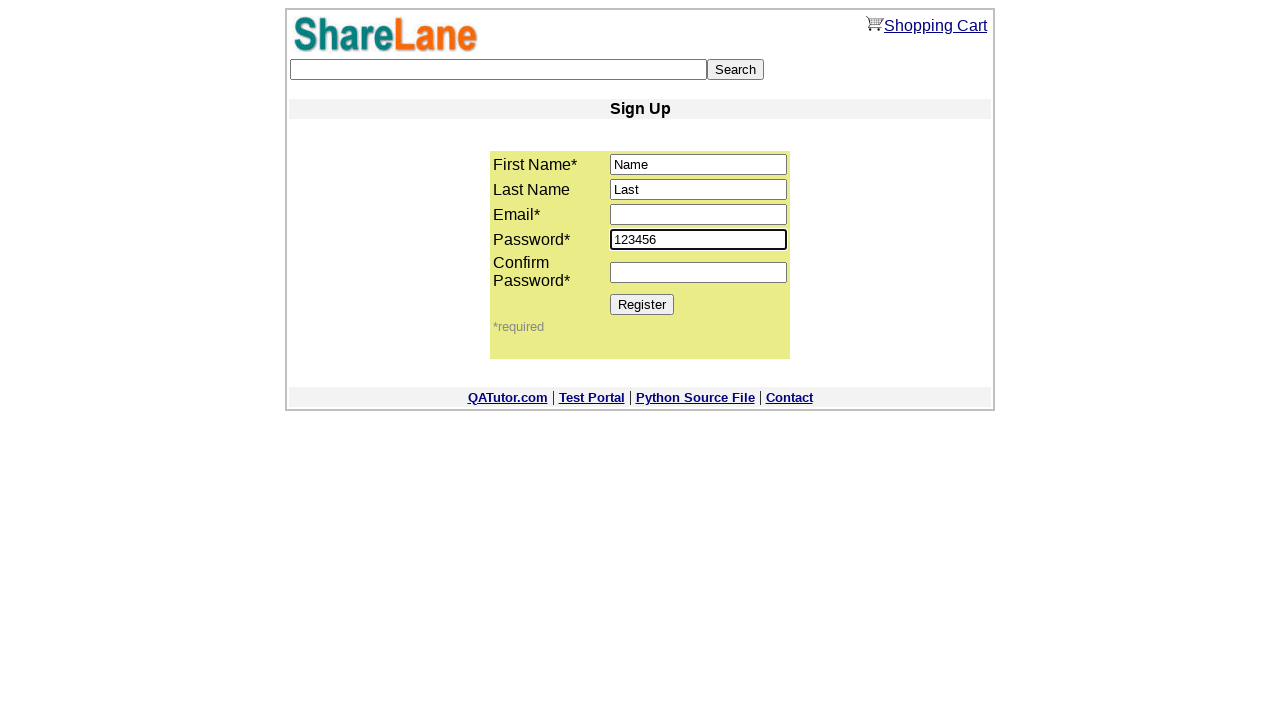

Filled confirm password field with '123456' on input[name='password2']
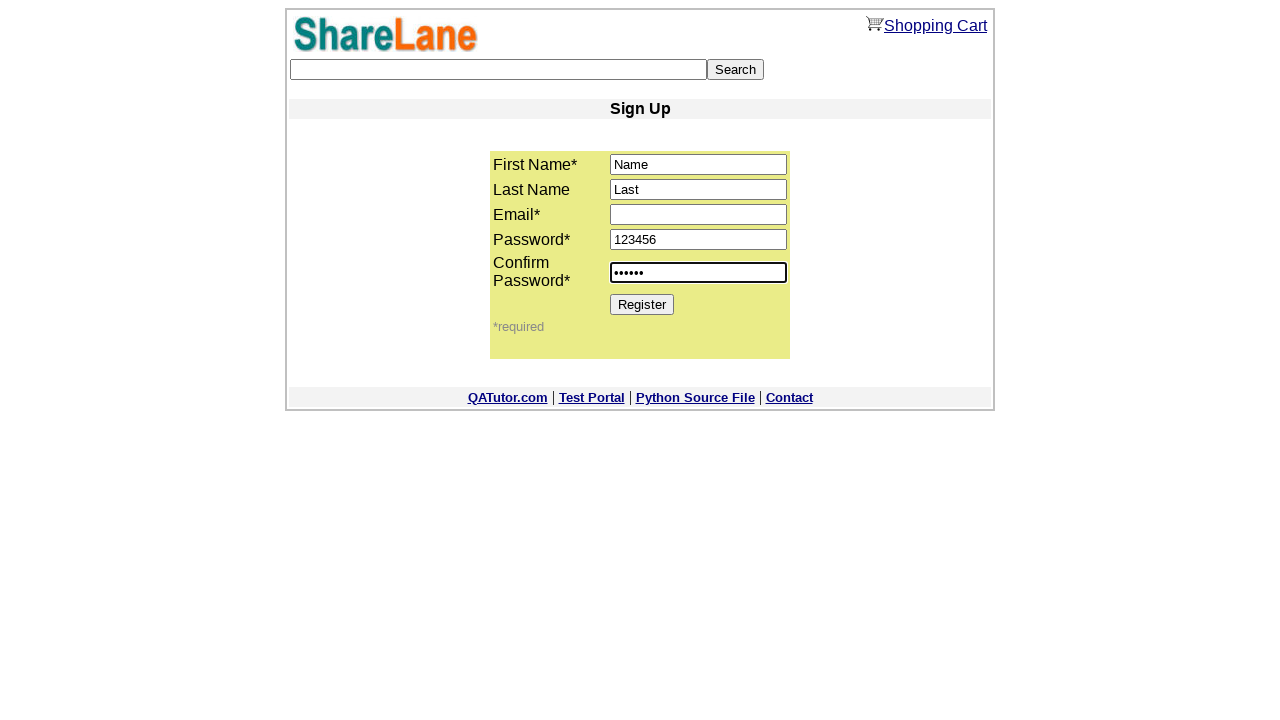

Clicked Register button at (642, 304) on input[value='Register']
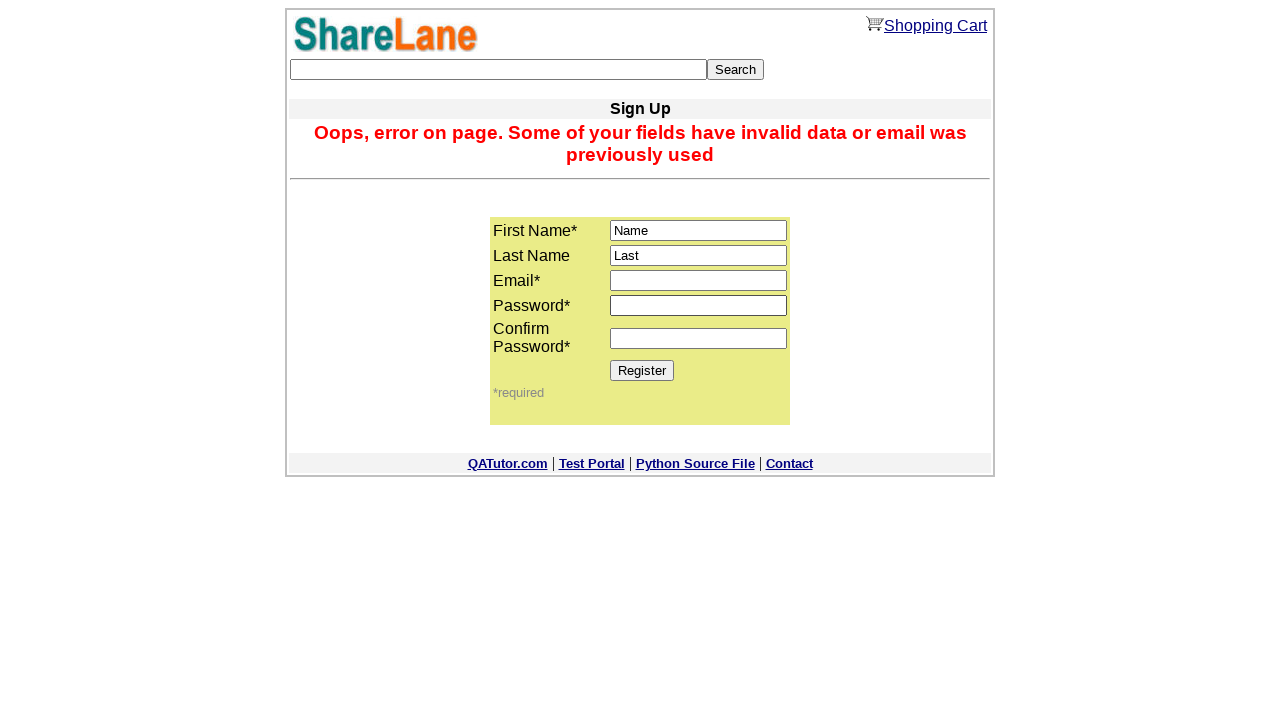

Error message appeared for empty email field
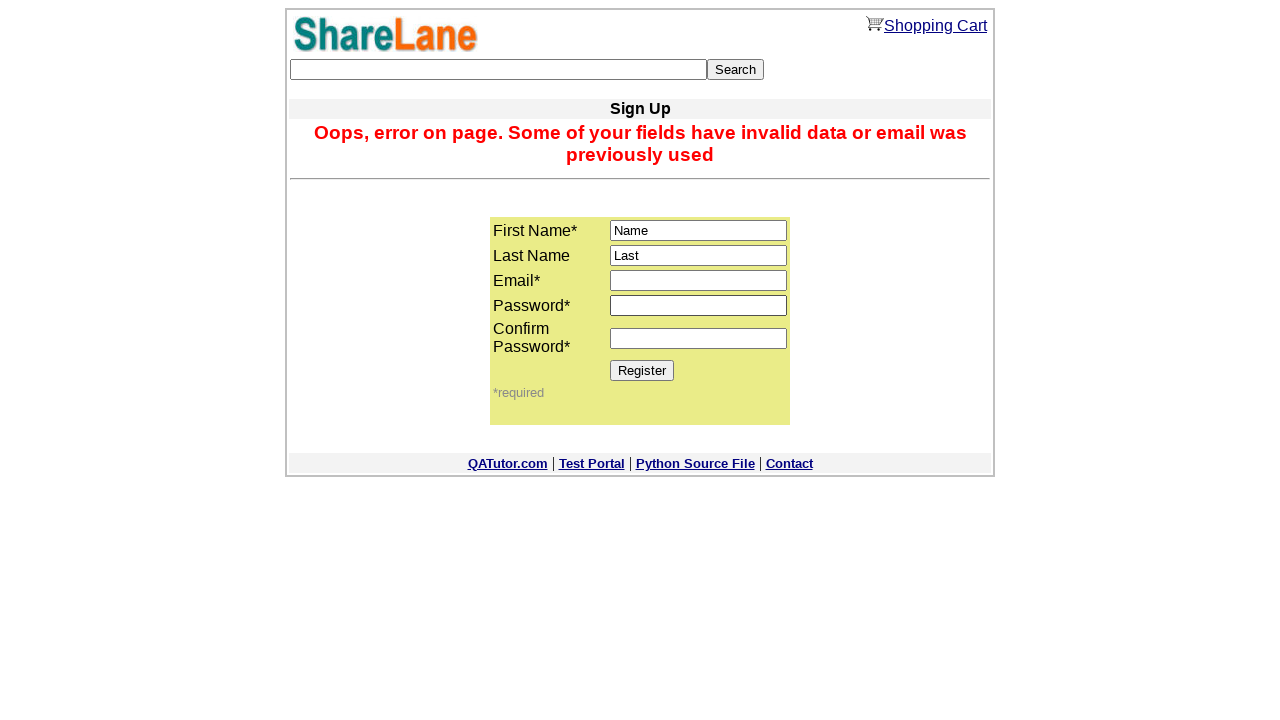

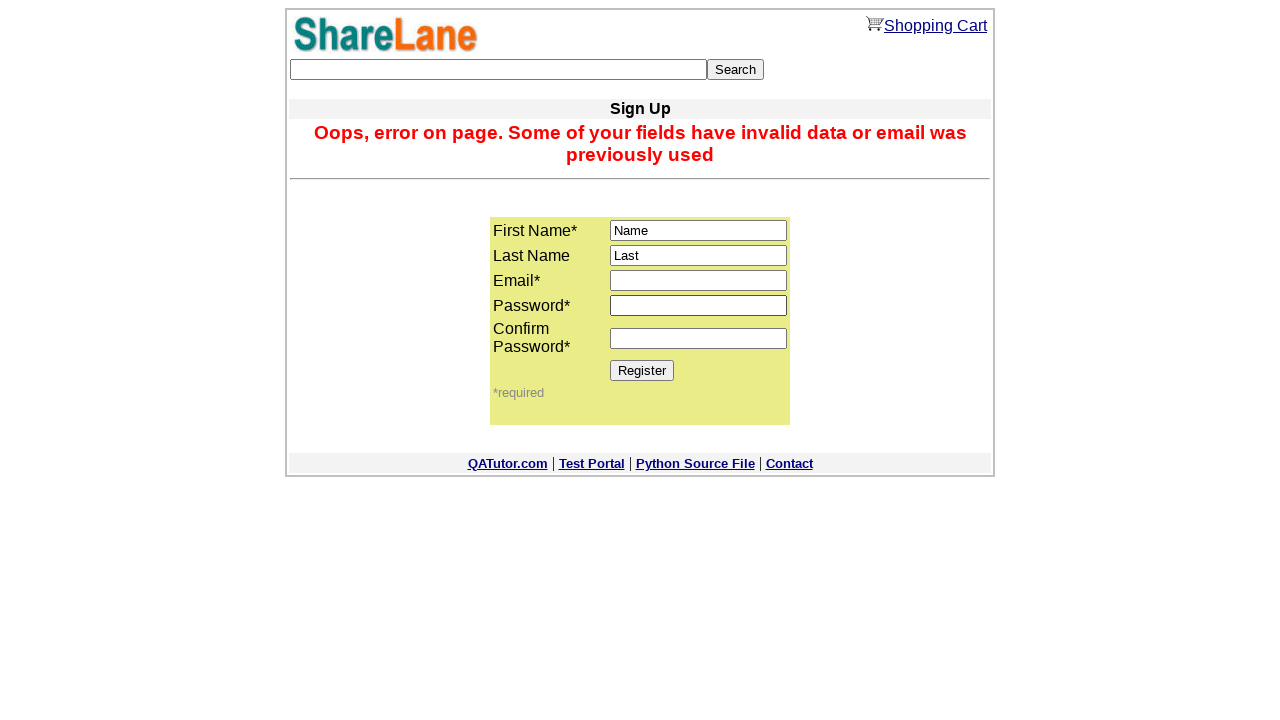